Tests different click actions including double-click, right-click, and regular click on buttons, then verifies the corresponding messages appear

Starting URL: https://demoqa.com/buttons

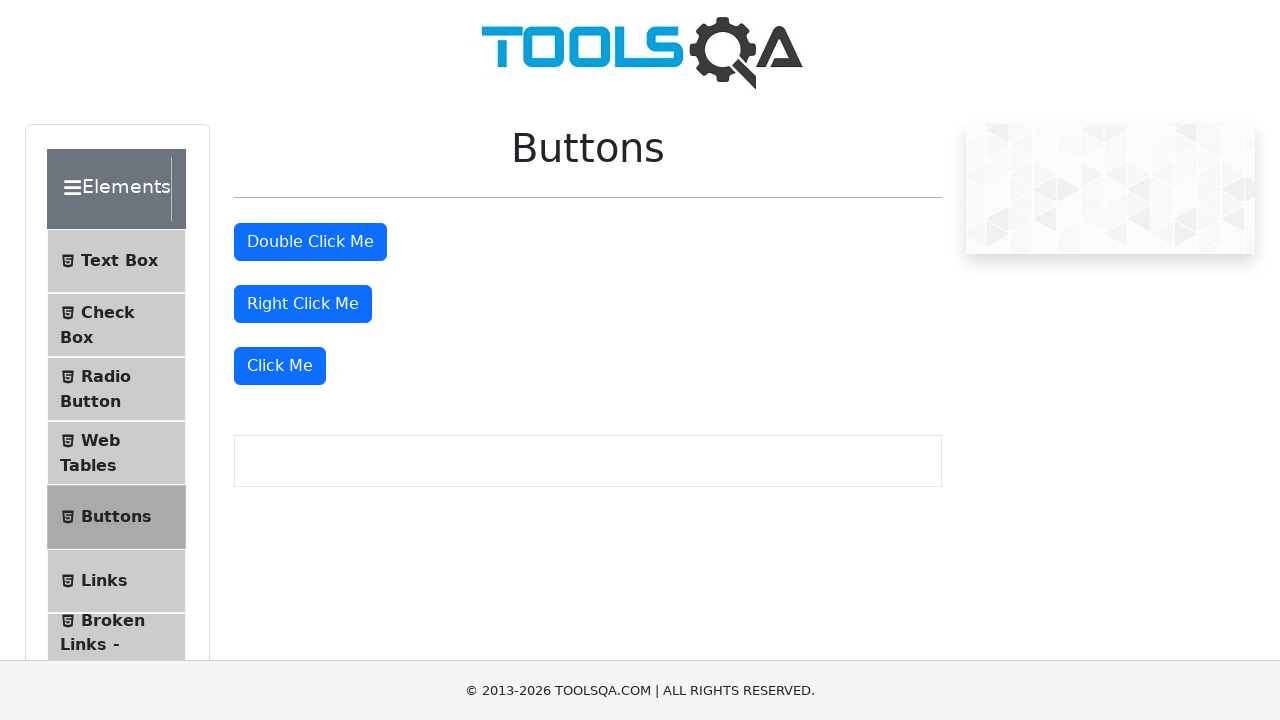

Double-clicked the double click button at (310, 242) on #doubleClickBtn
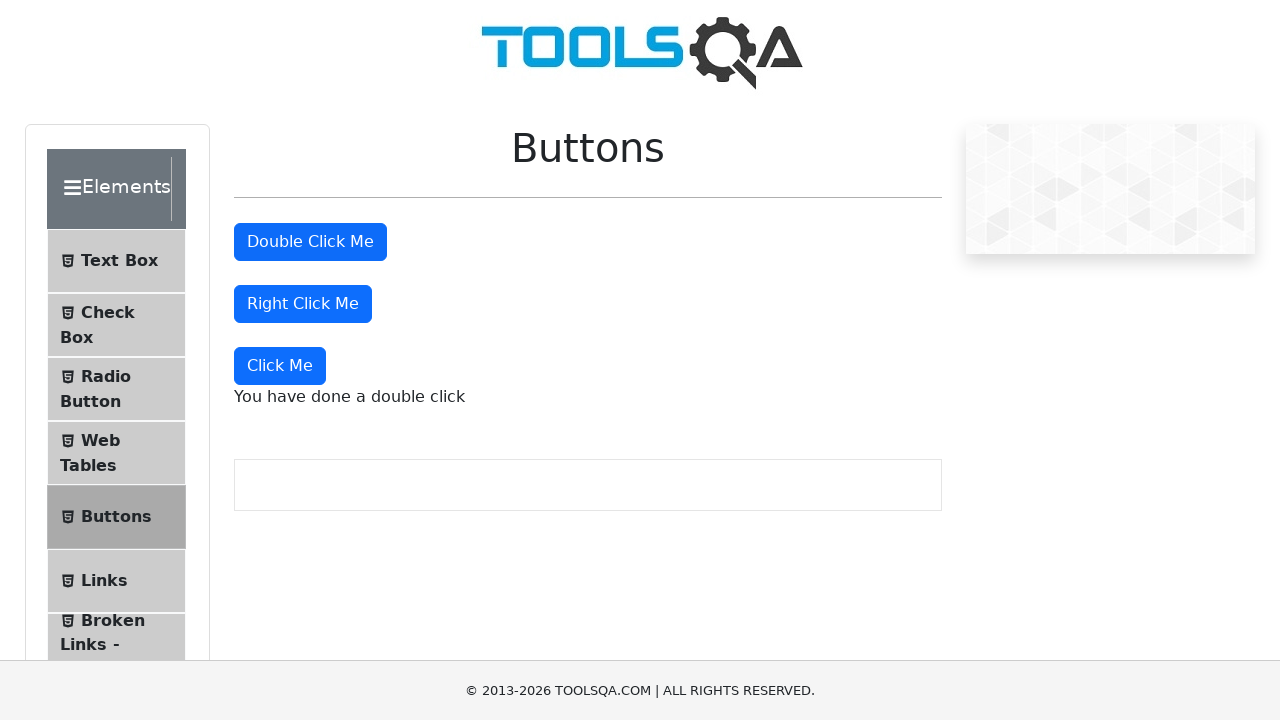

Right-clicked the right click button at (303, 304) on #rightClickBtn
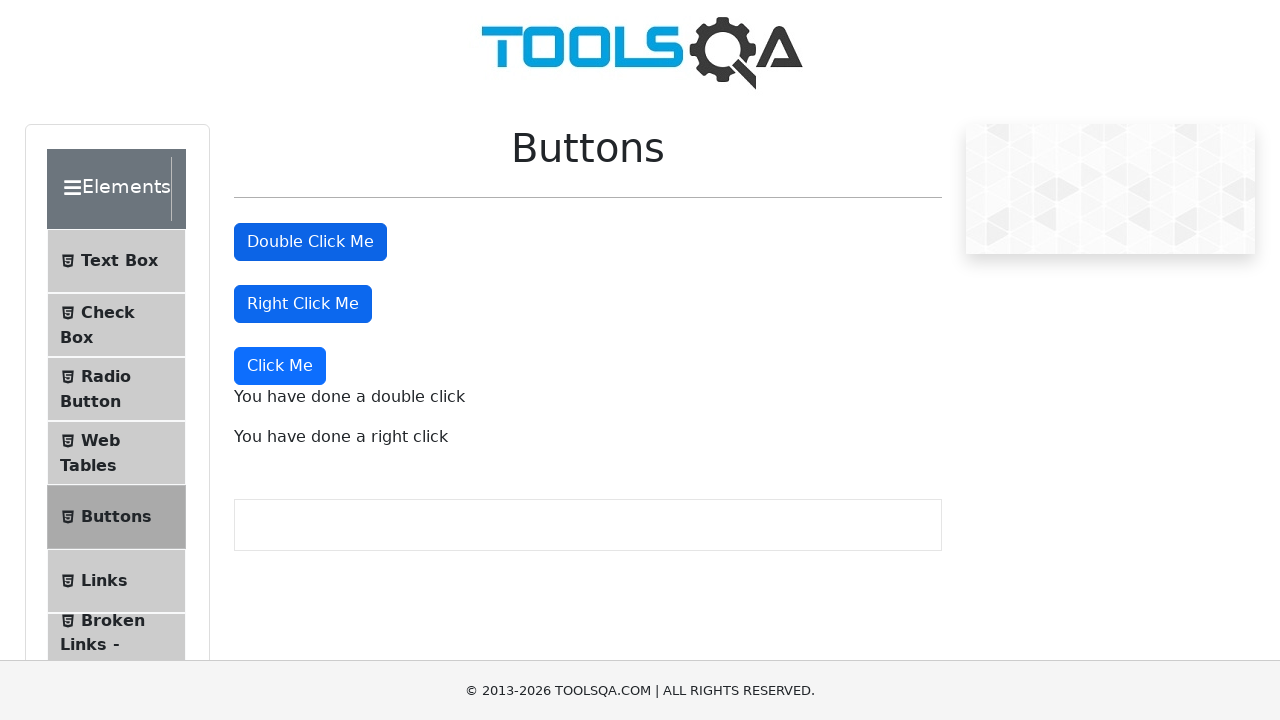

Clicked the 'Click Me' button at (280, 366) on xpath=//button[text()='Click Me']
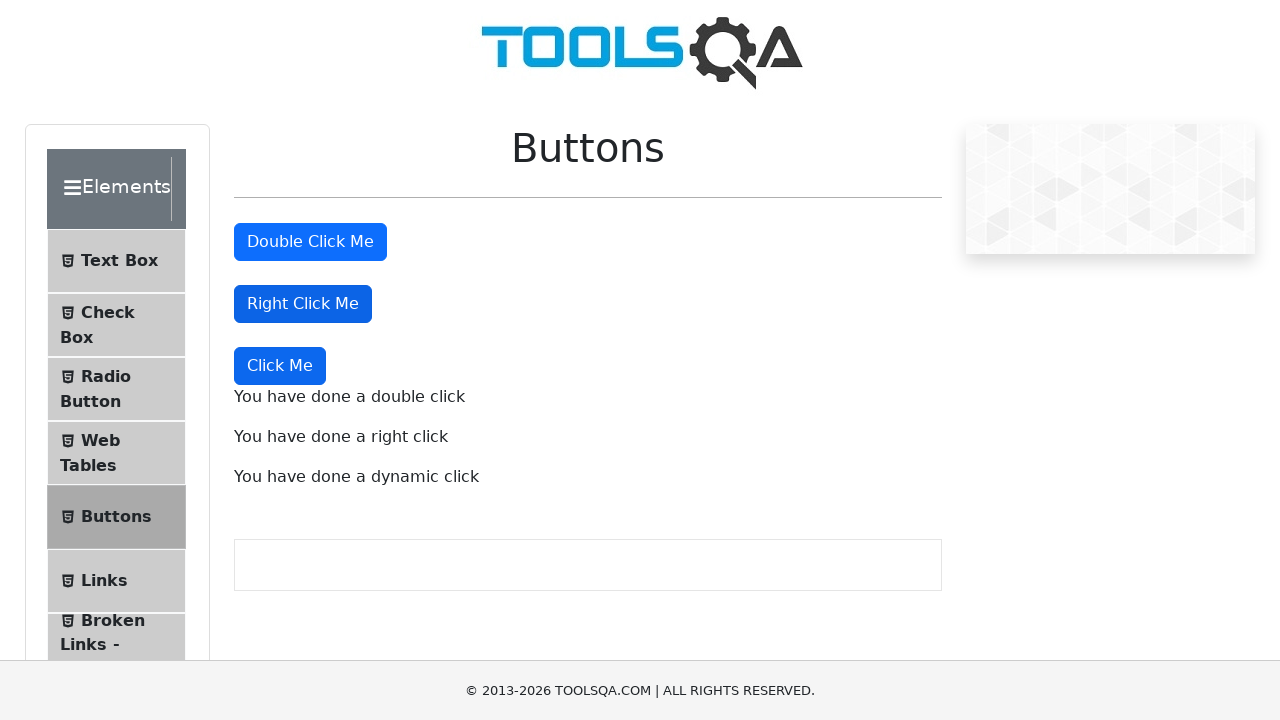

Double-click message appeared
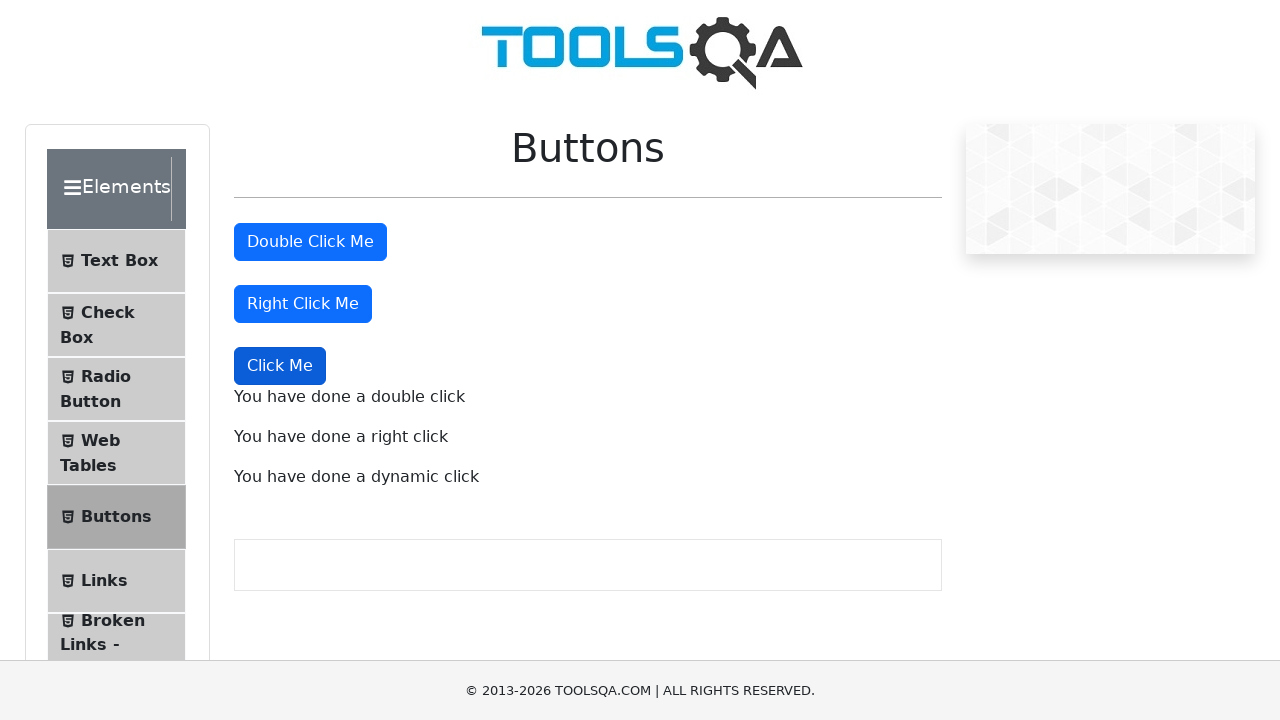

Right-click message appeared
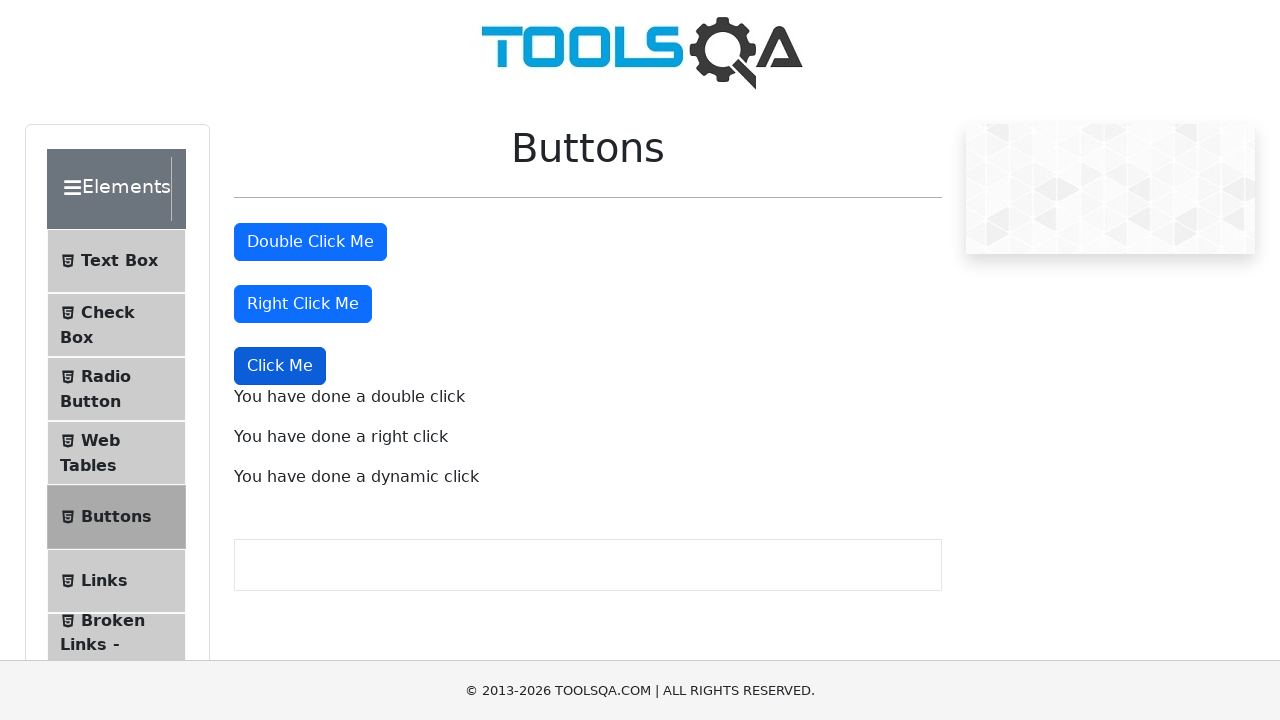

Dynamic click message appeared
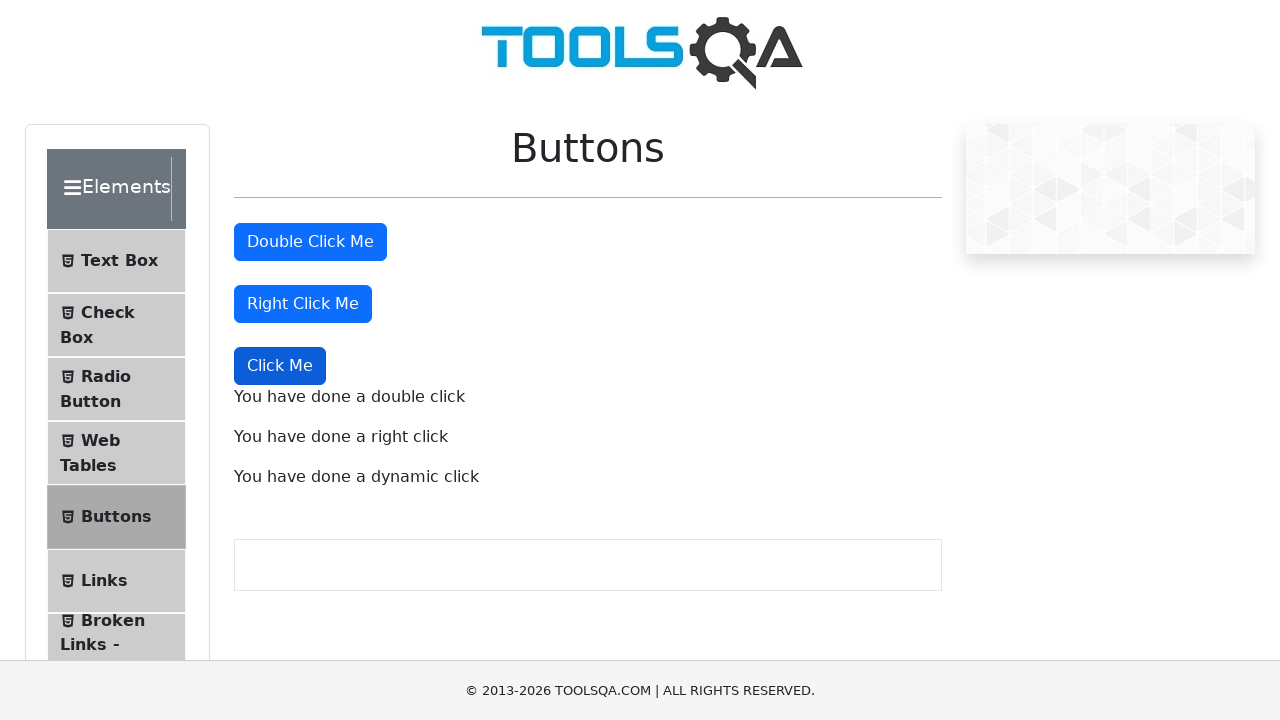

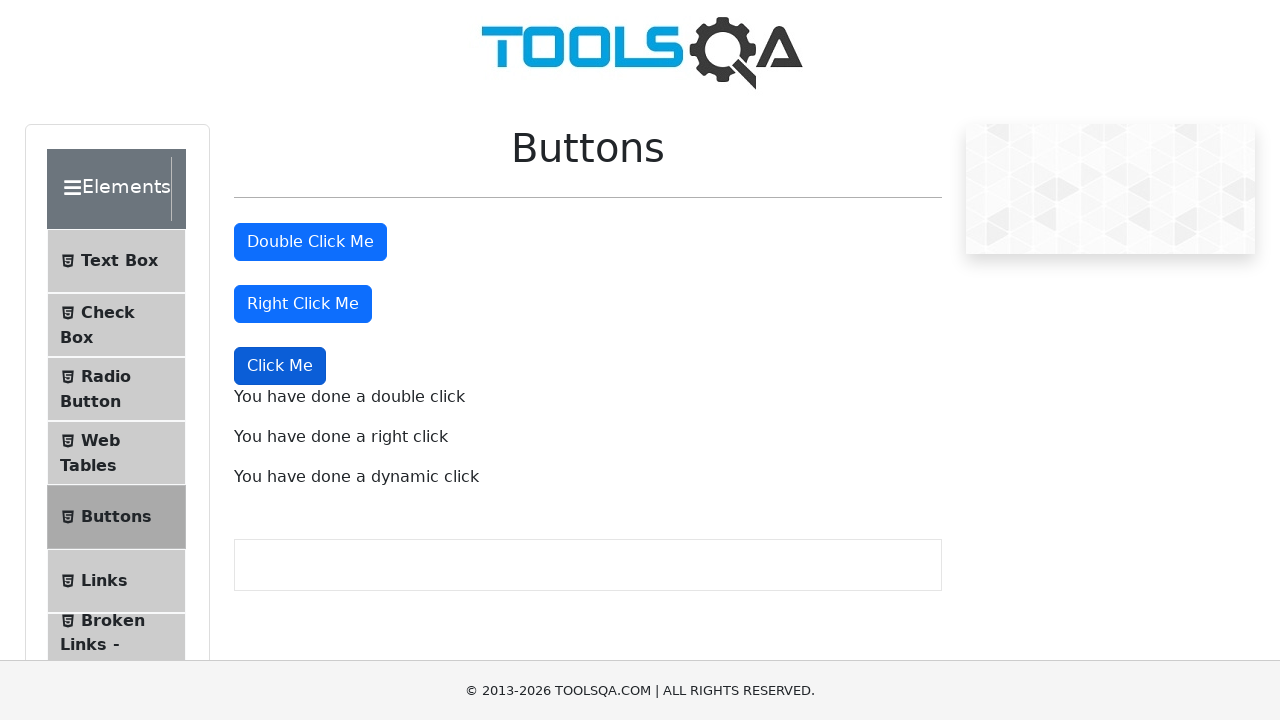